Tests marking all todo items as completed using the toggle all checkbox

Starting URL: https://demo.playwright.dev/todomvc

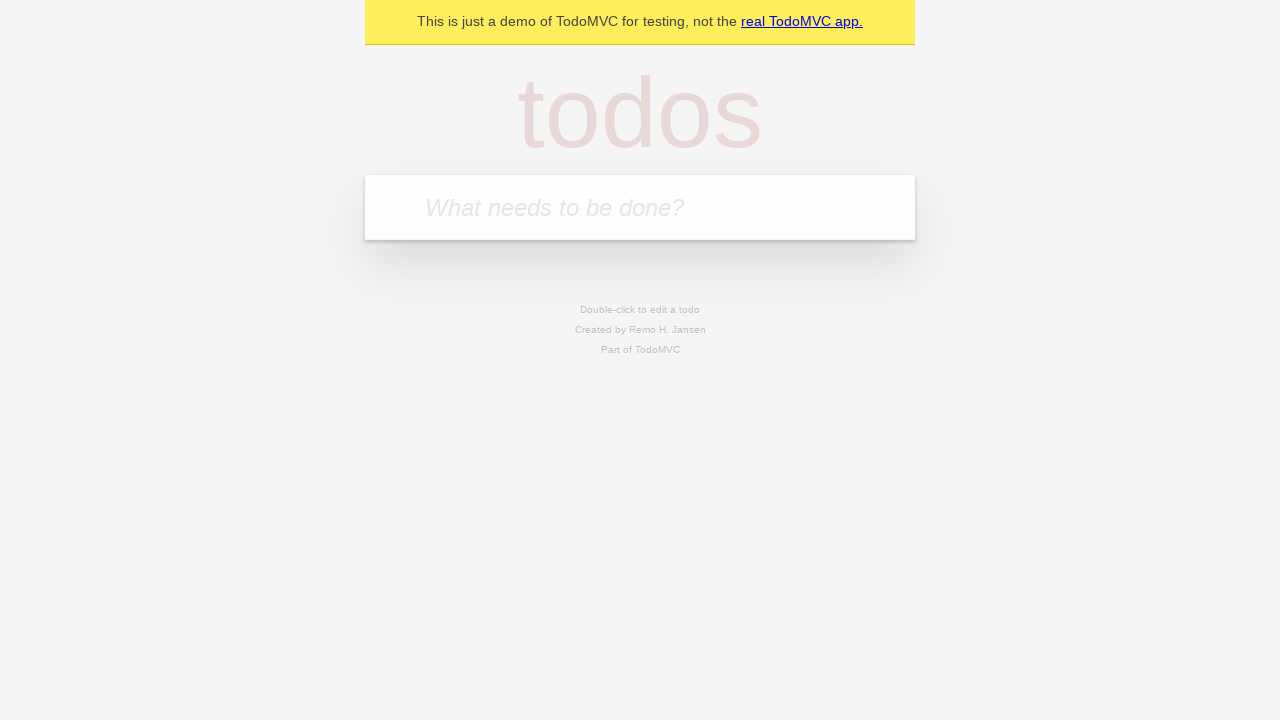

Filled todo input with 'buy some cheese' on internal:attr=[placeholder="What needs to be done?"i]
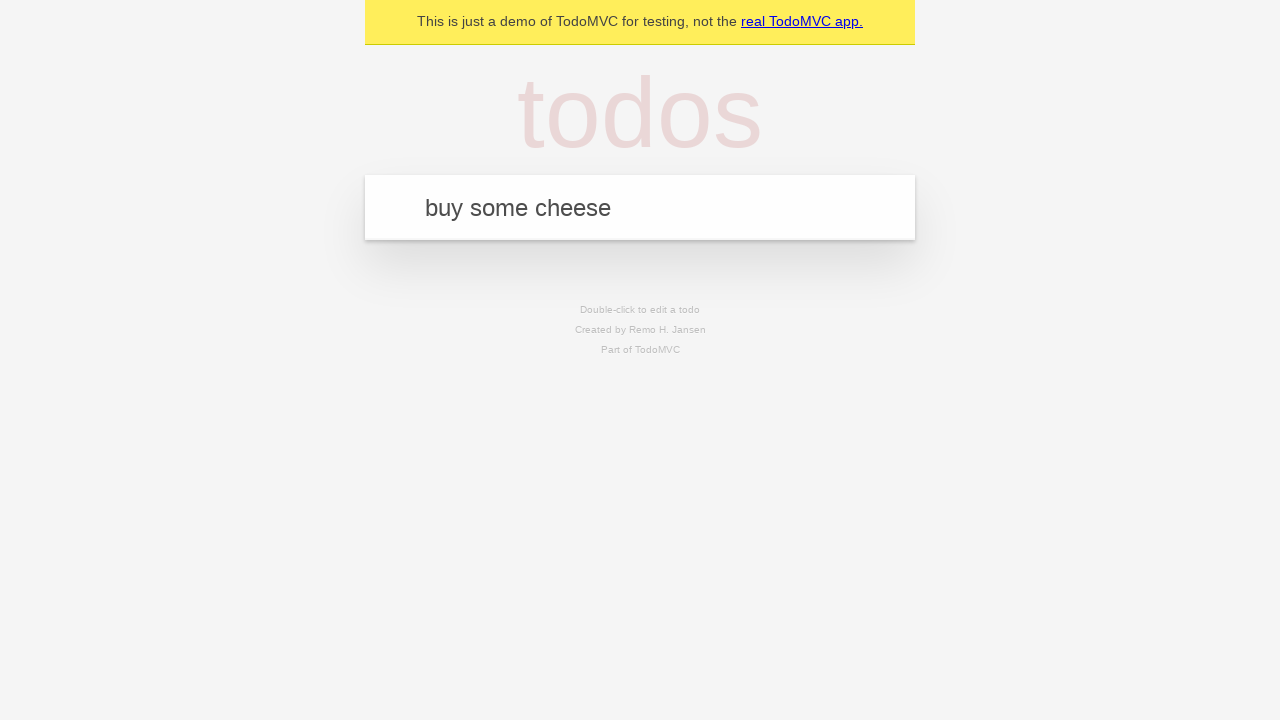

Pressed Enter to add todo item 'buy some cheese' on internal:attr=[placeholder="What needs to be done?"i]
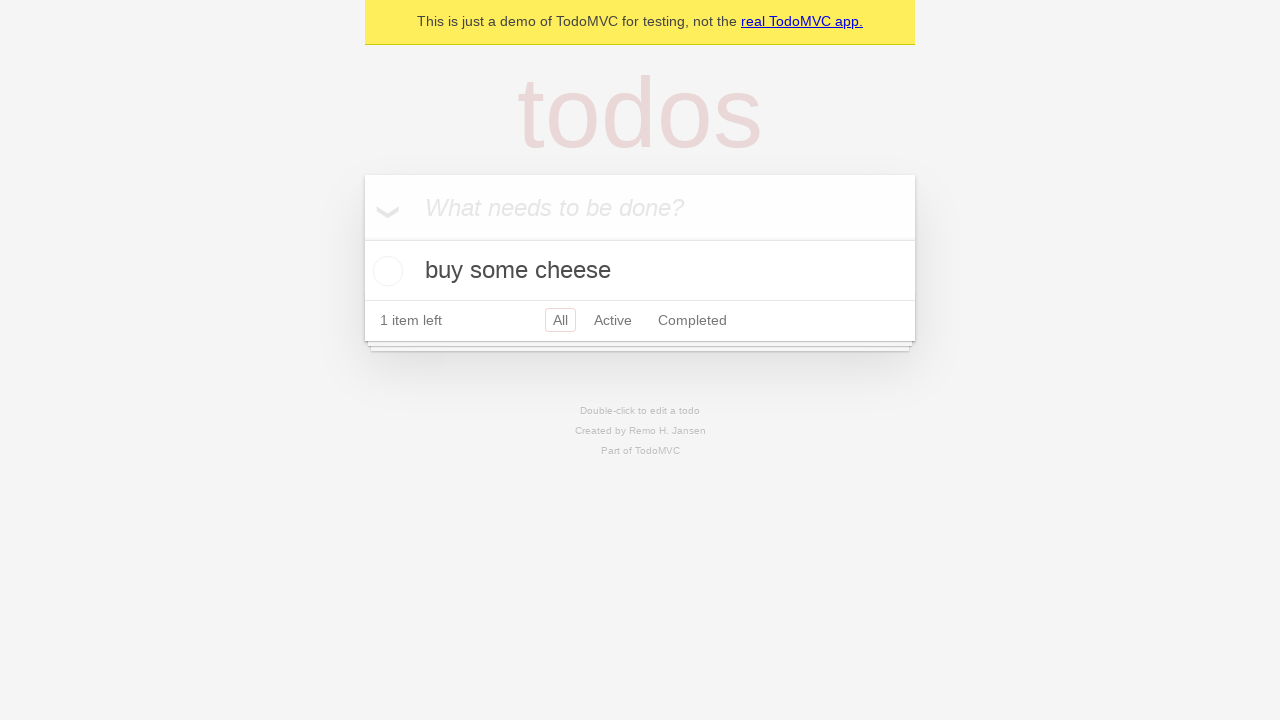

Filled todo input with 'feed the cat' on internal:attr=[placeholder="What needs to be done?"i]
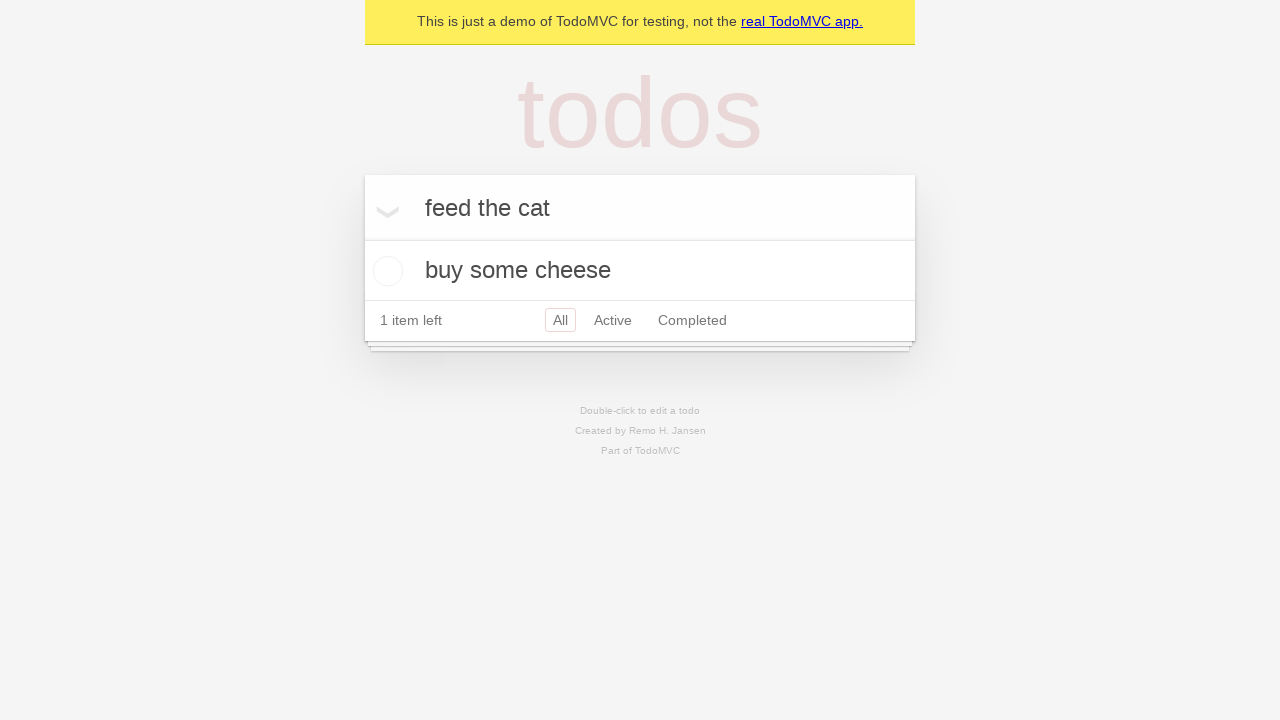

Pressed Enter to add todo item 'feed the cat' on internal:attr=[placeholder="What needs to be done?"i]
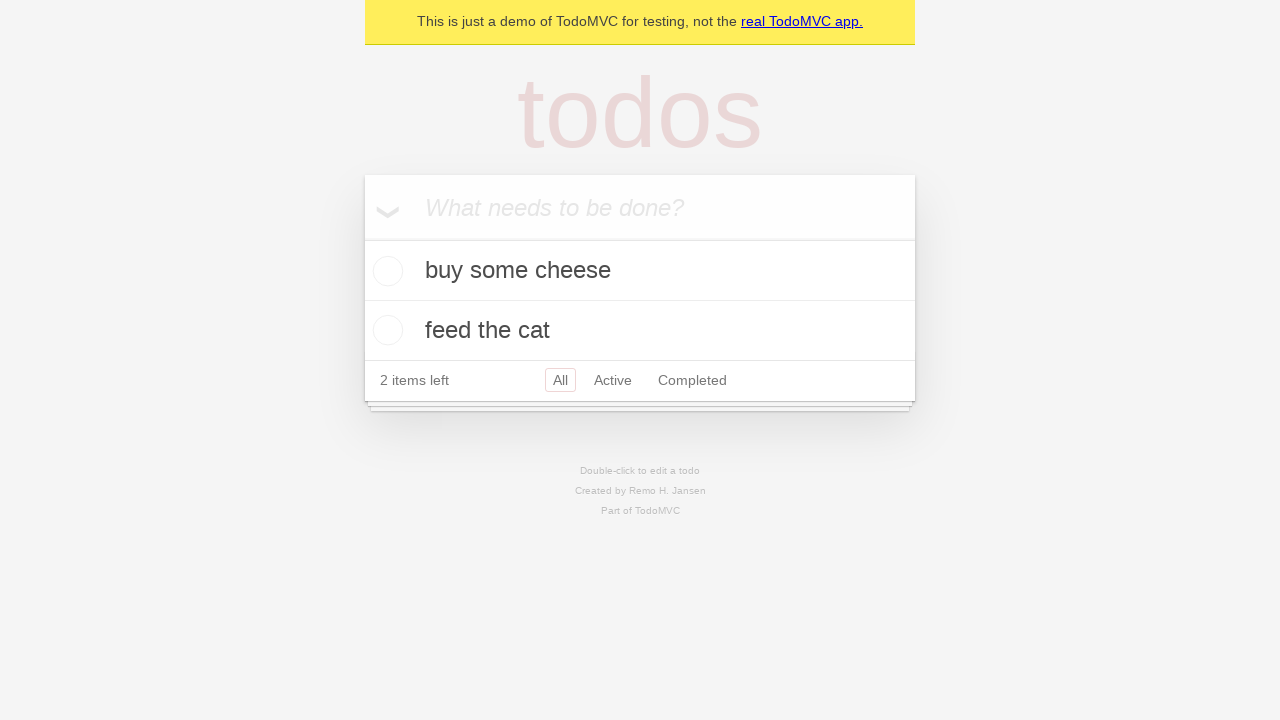

Filled todo input with 'book a doctors appointment' on internal:attr=[placeholder="What needs to be done?"i]
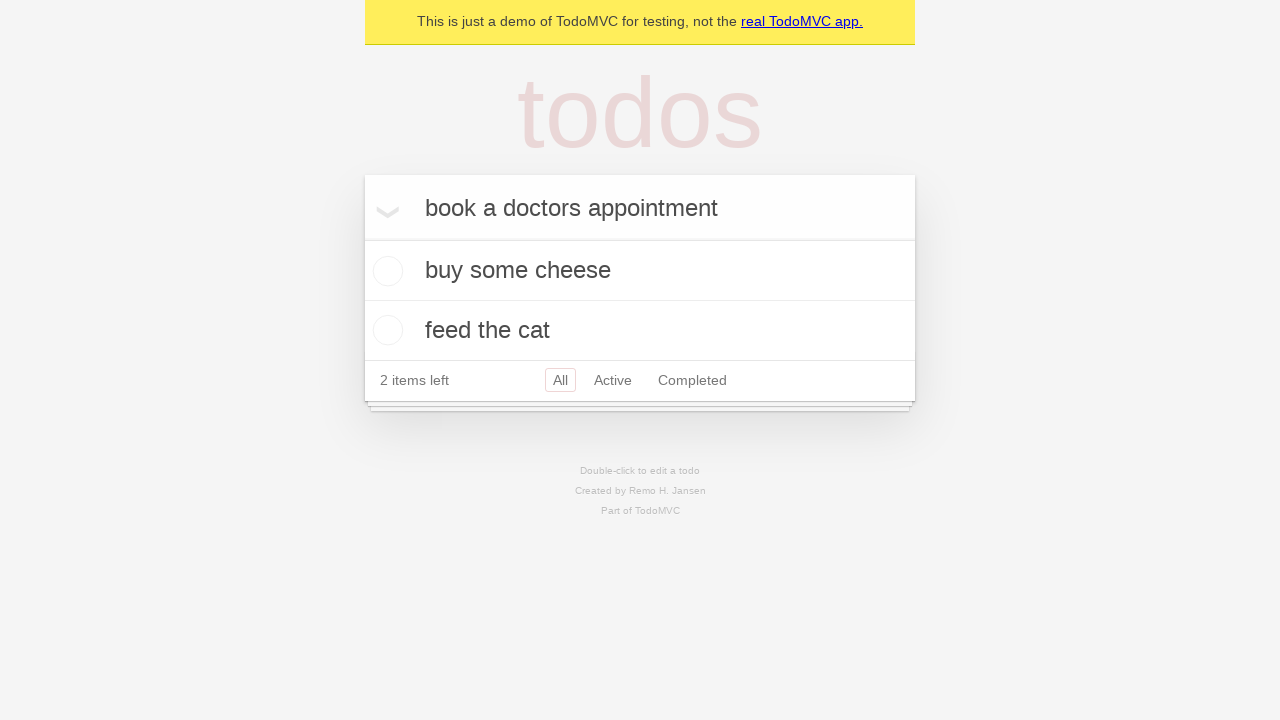

Pressed Enter to add todo item 'book a doctors appointment' on internal:attr=[placeholder="What needs to be done?"i]
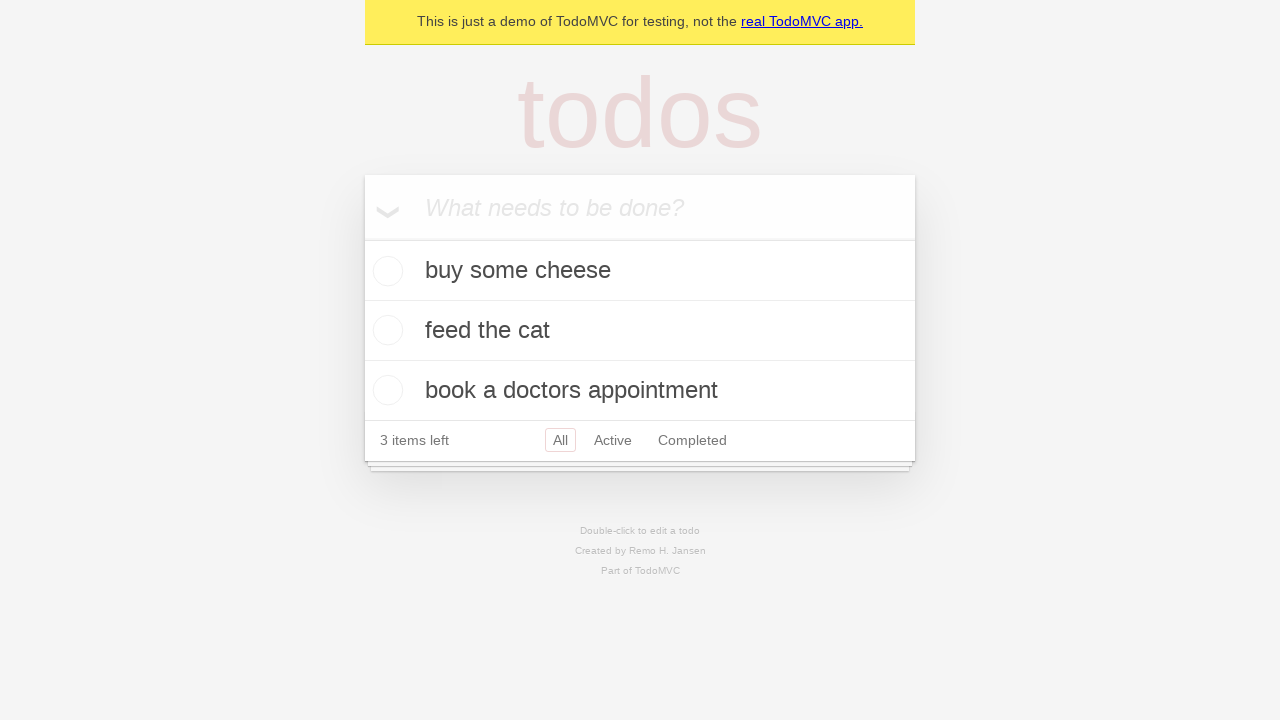

All three todo items loaded and visible
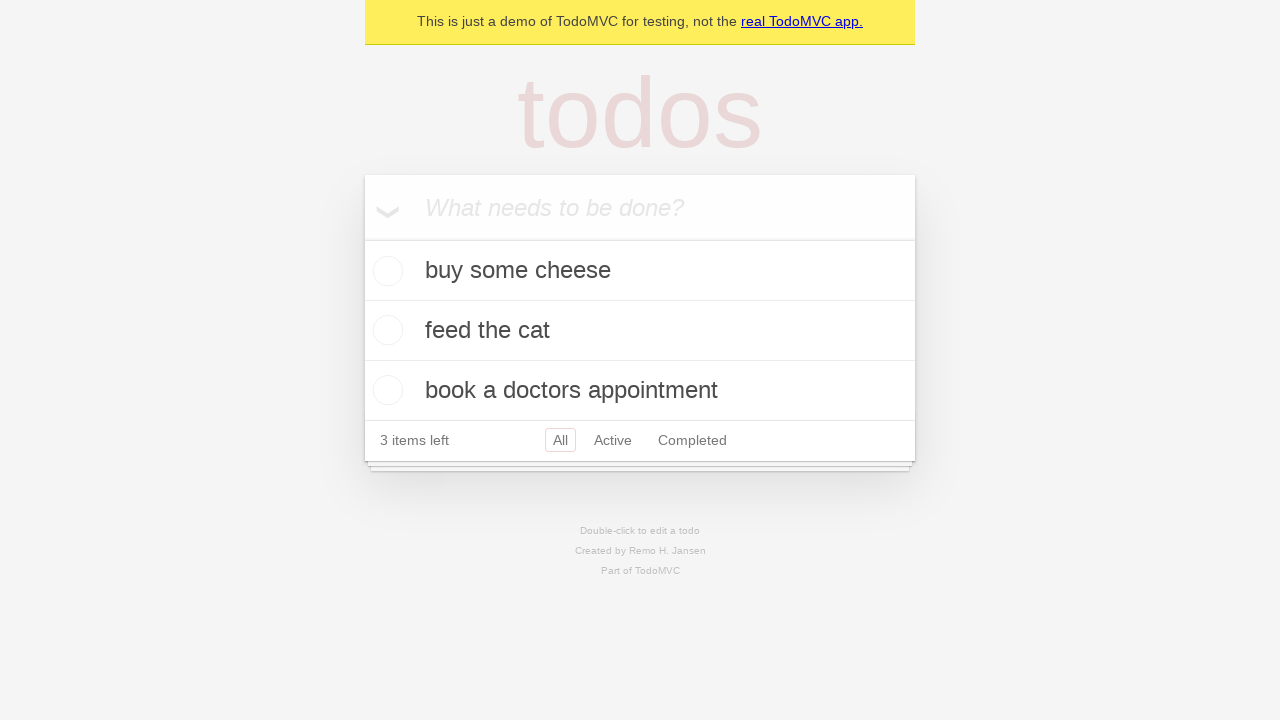

Clicked 'Mark all as complete' checkbox at (362, 238) on internal:label="Mark all as complete"i
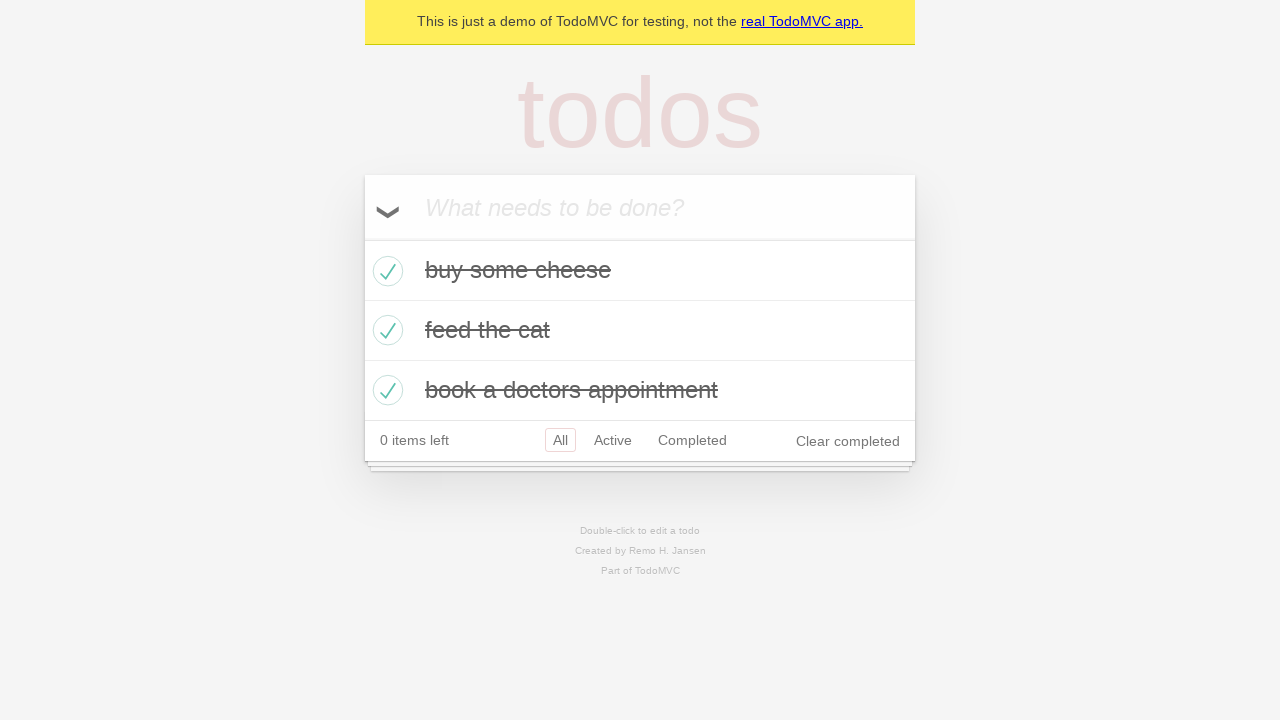

All todo items marked as completed
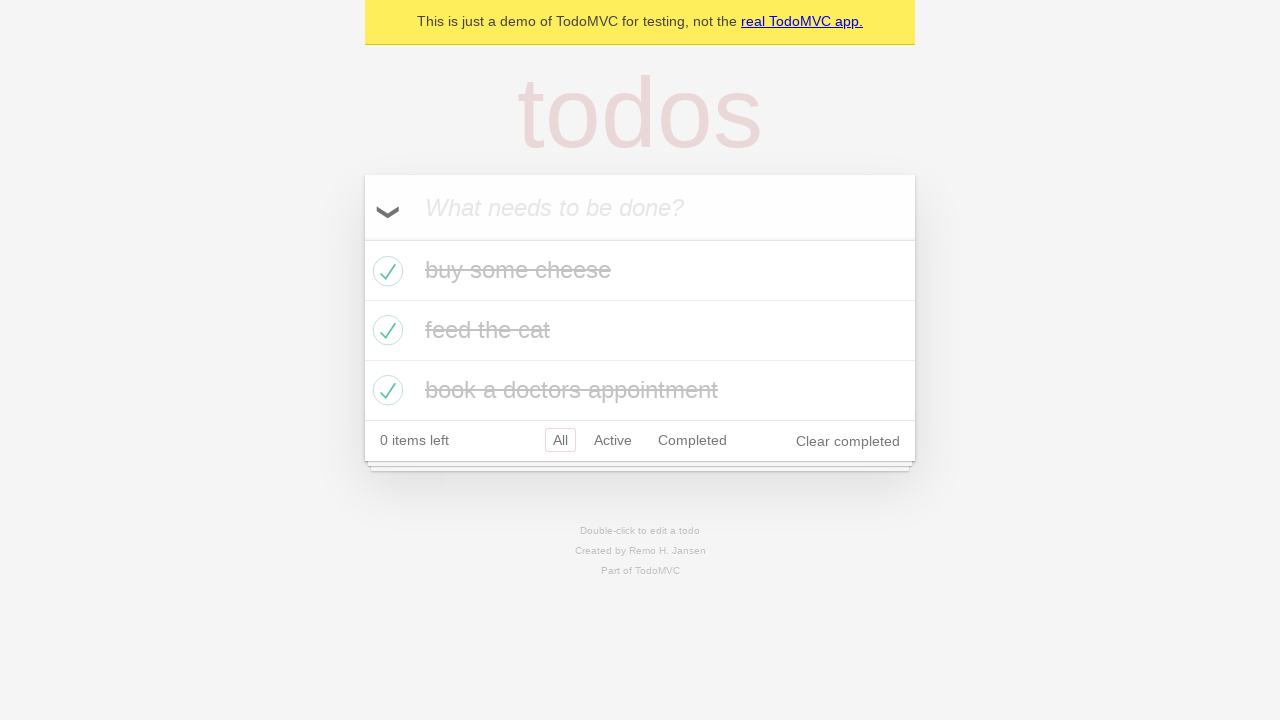

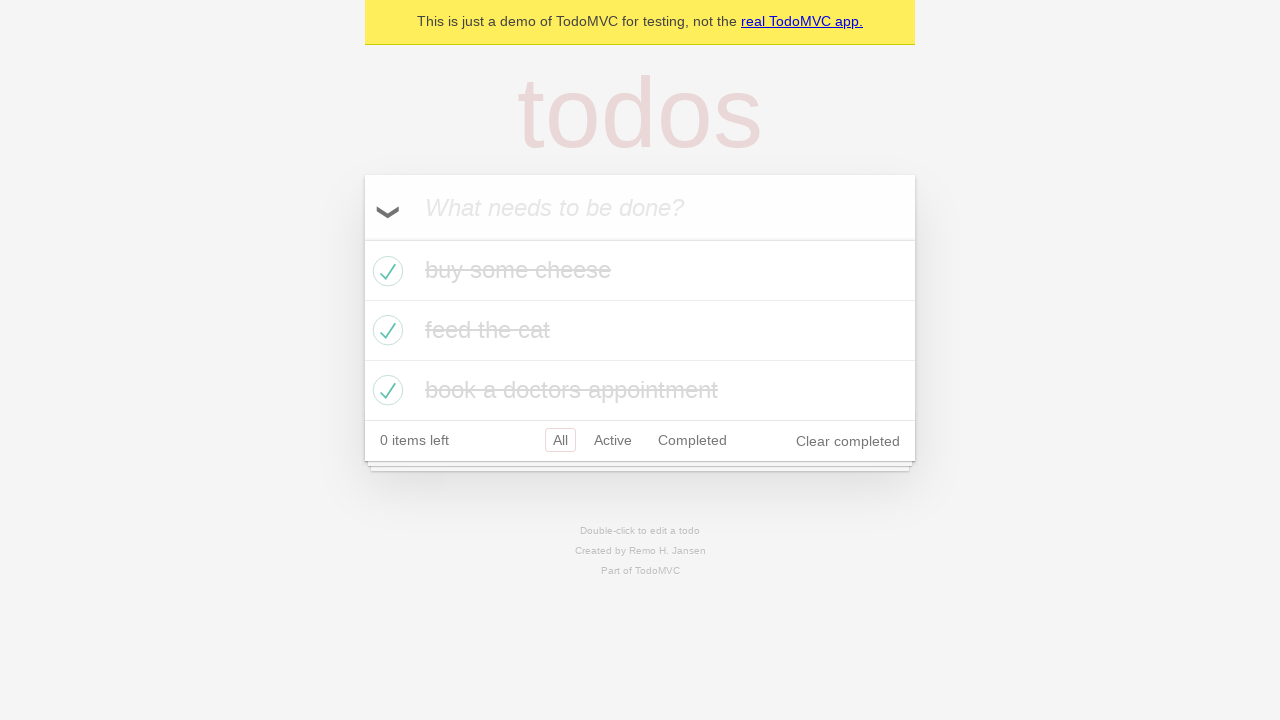